Navigates to Zero Bank website and performs a search for "Online banking" using the search field

Starting URL: http://zero.webappsecurity.com/

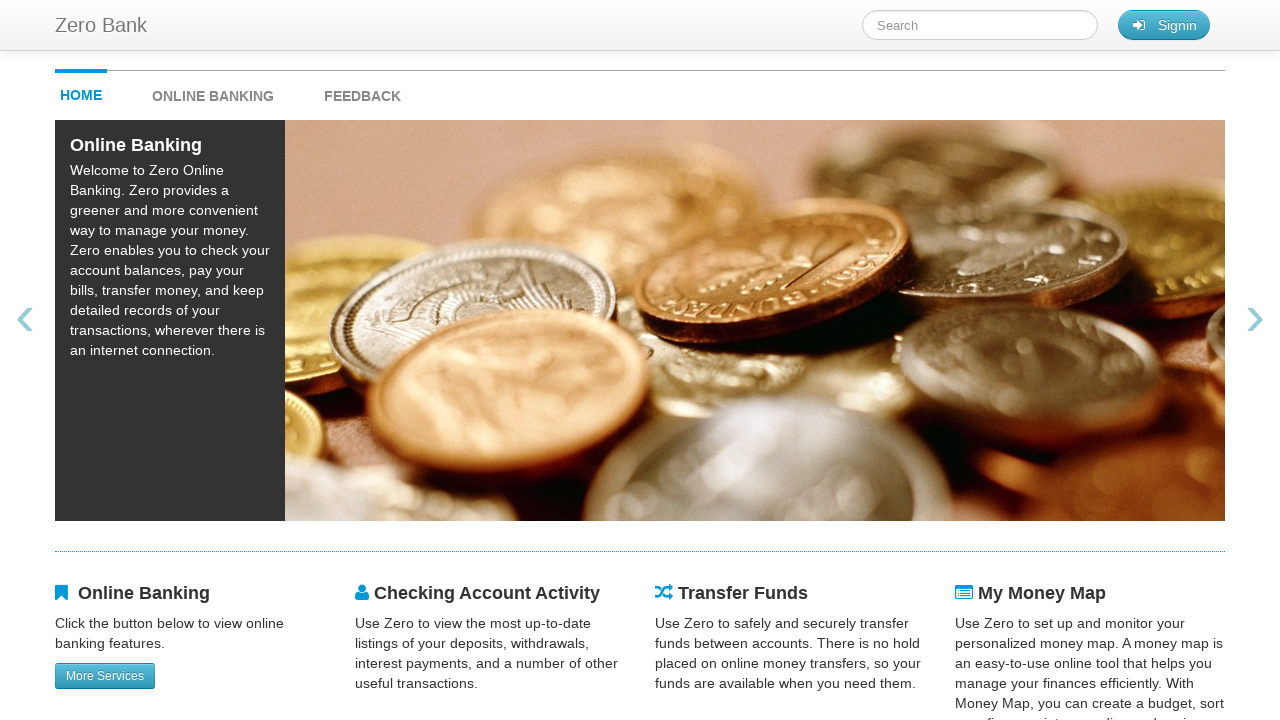

Navigated to Zero Bank website
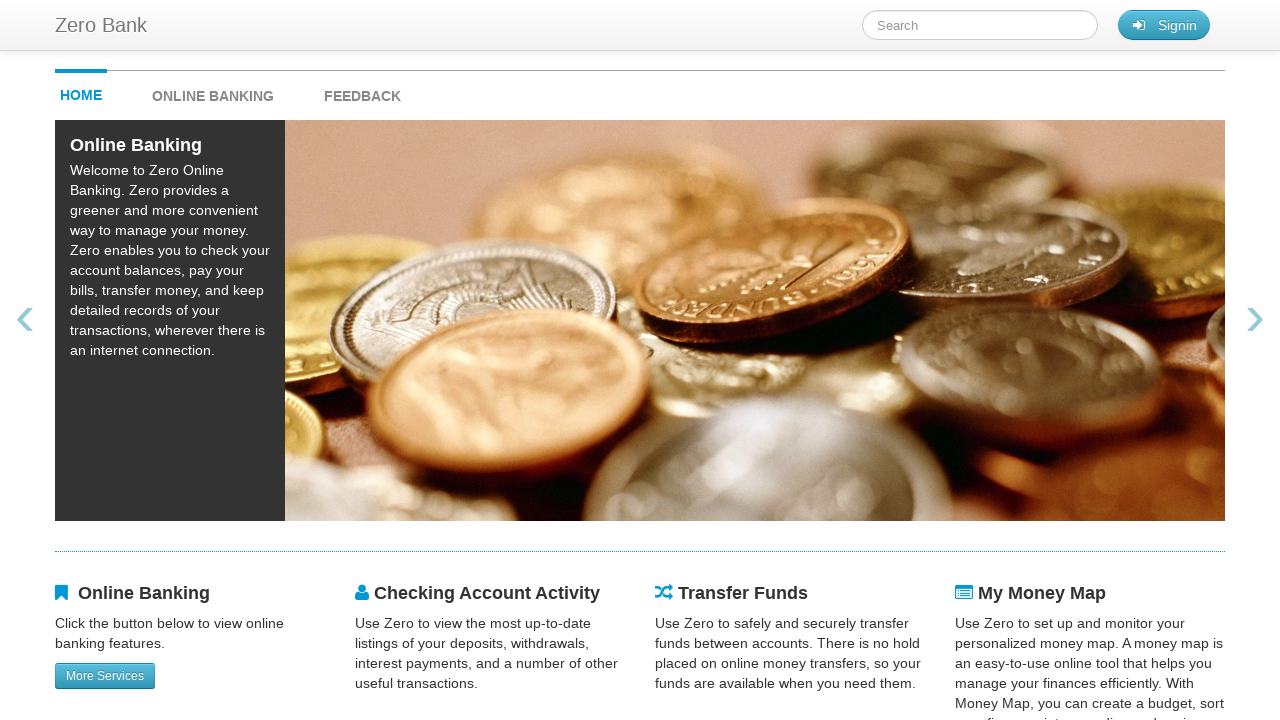

Filled search field with 'Online banking' on #searchTerm
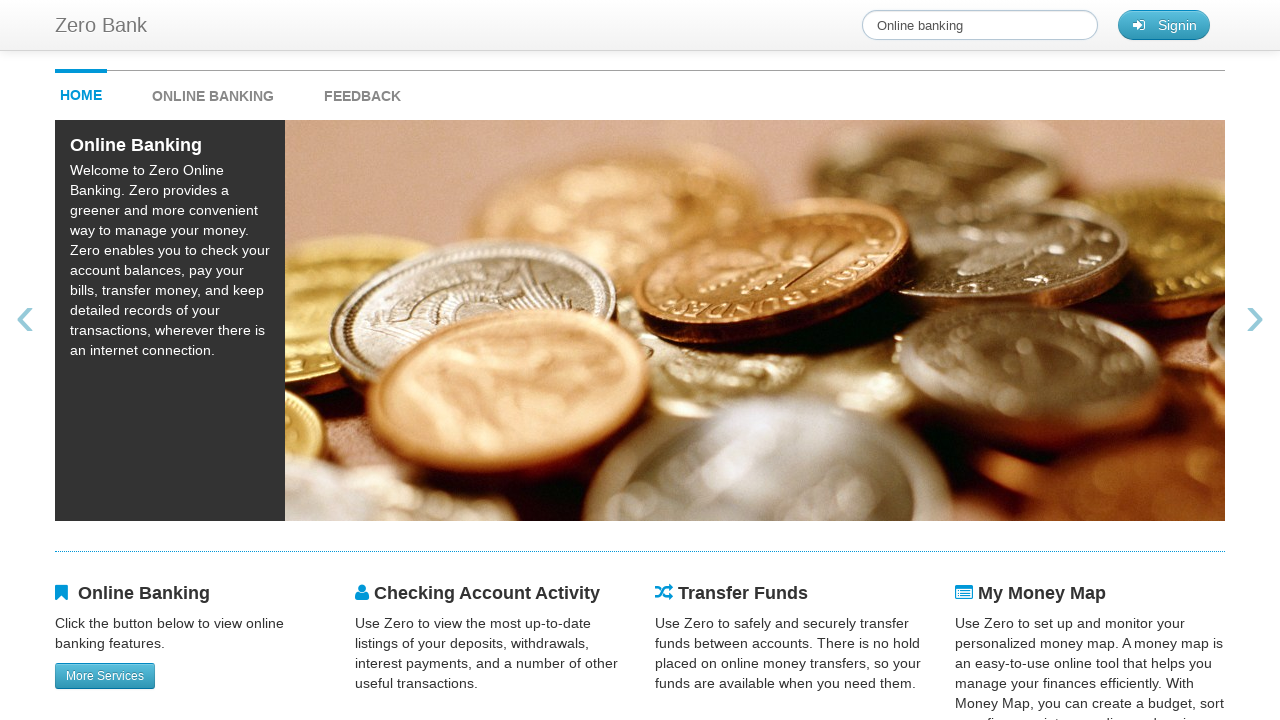

Pressed Enter to submit the search on #searchTerm
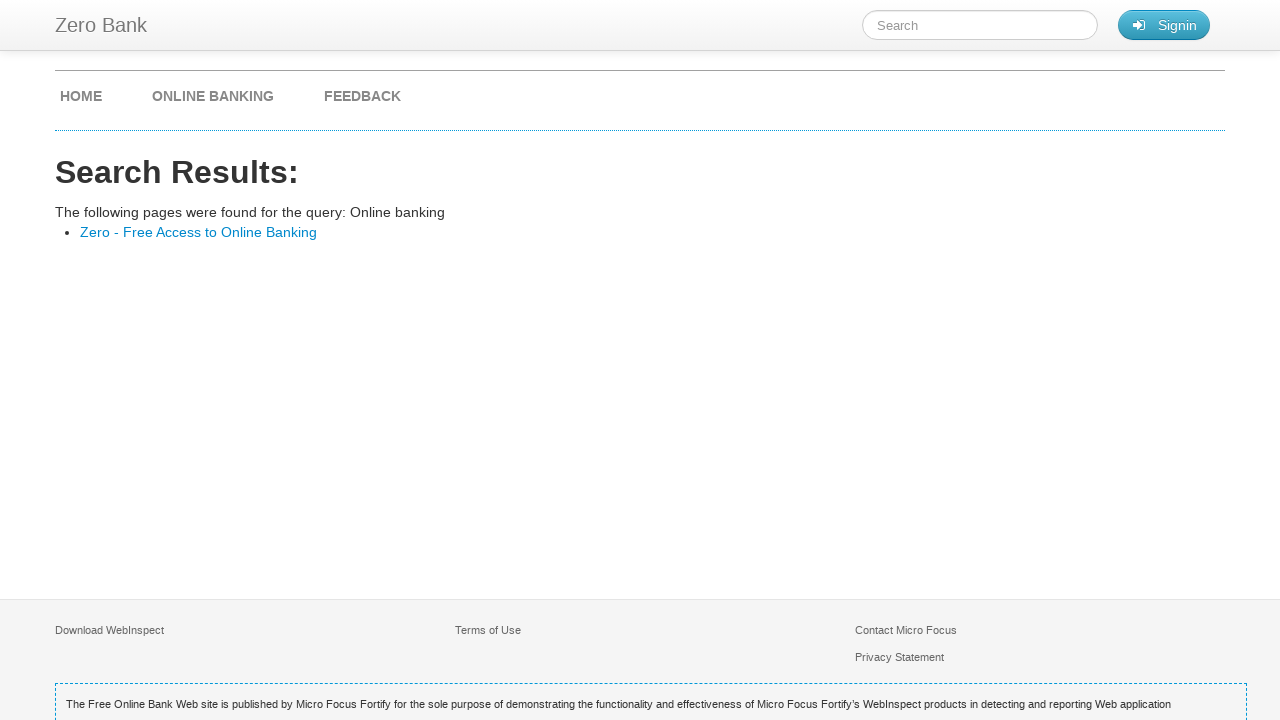

Search results page loaded successfully
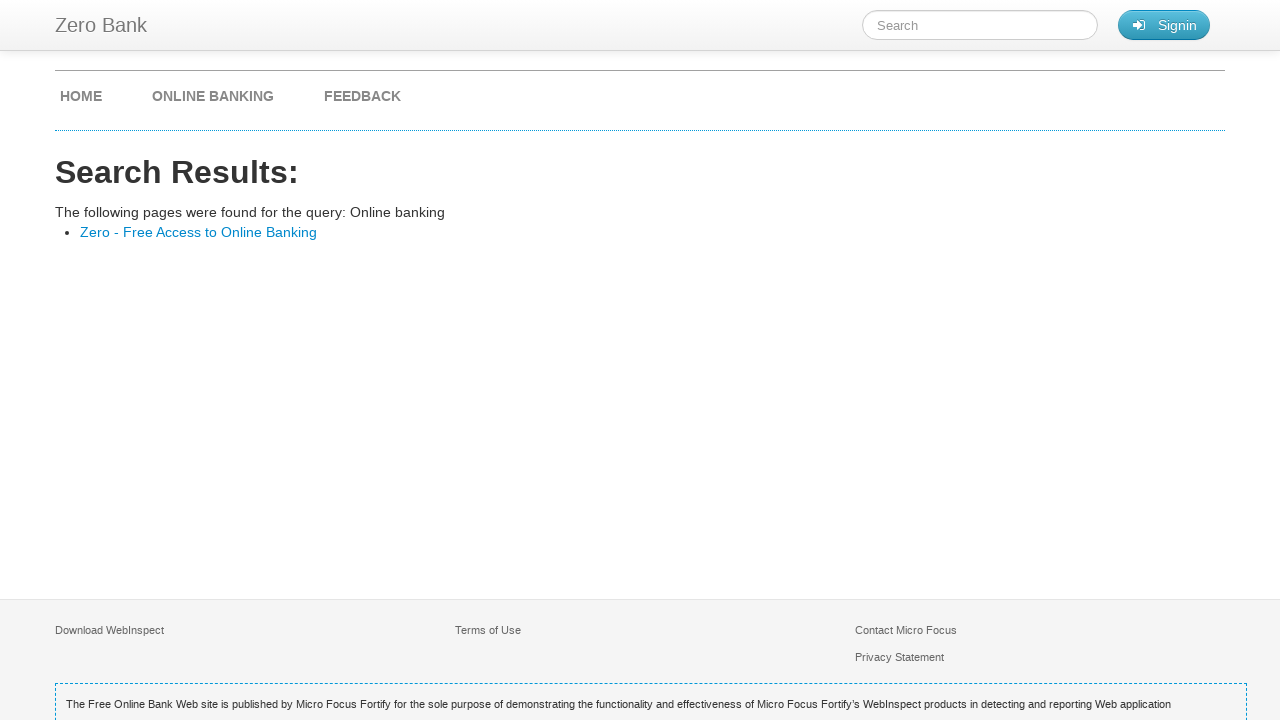

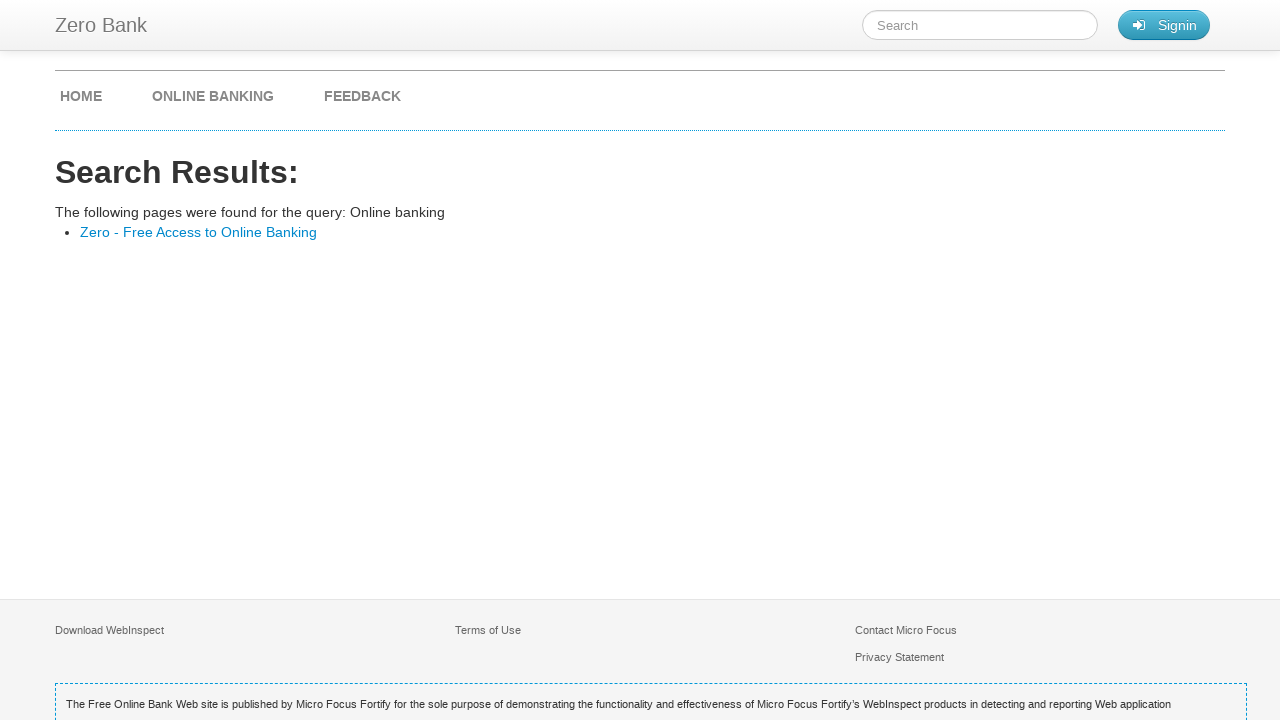